Tests the feedback form functionality by navigating to the feedback page, filling out the form with name, email, subject, and message, and submitting it.

Starting URL: http://zero.webappsecurity.com/

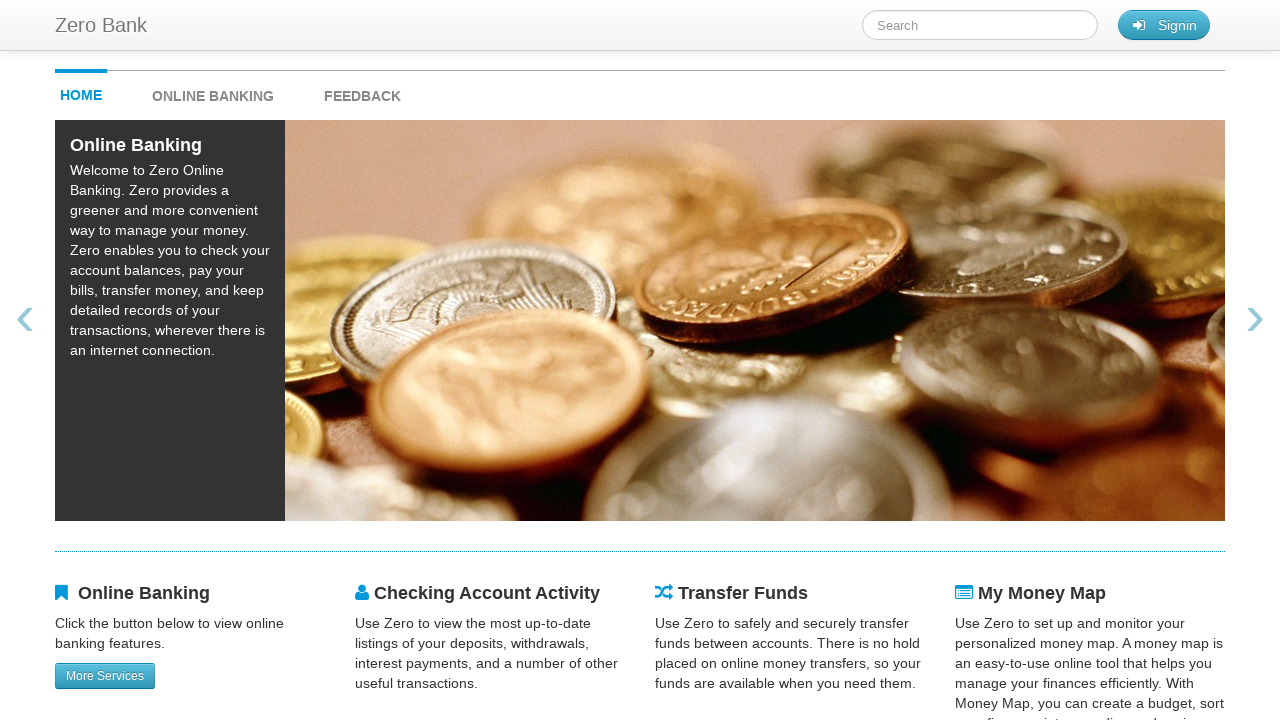

Waited for feedback link to become visible
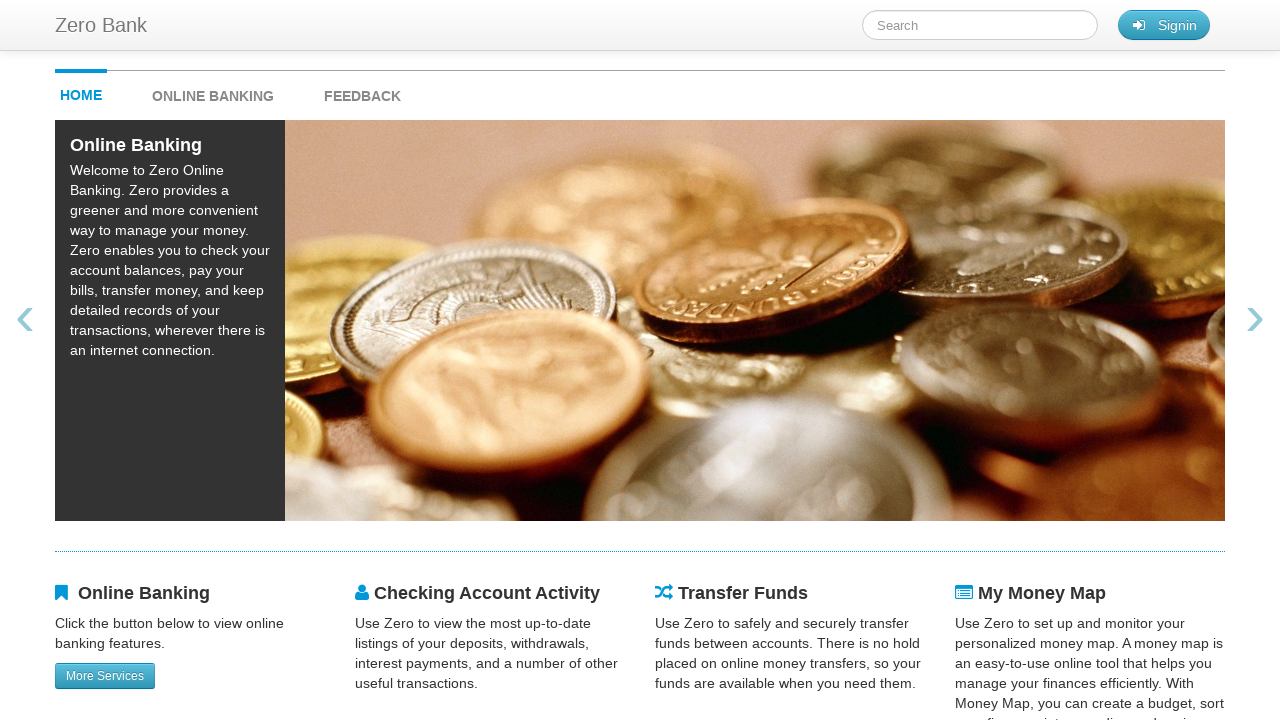

Clicked on feedback link at (362, 91) on #feedback
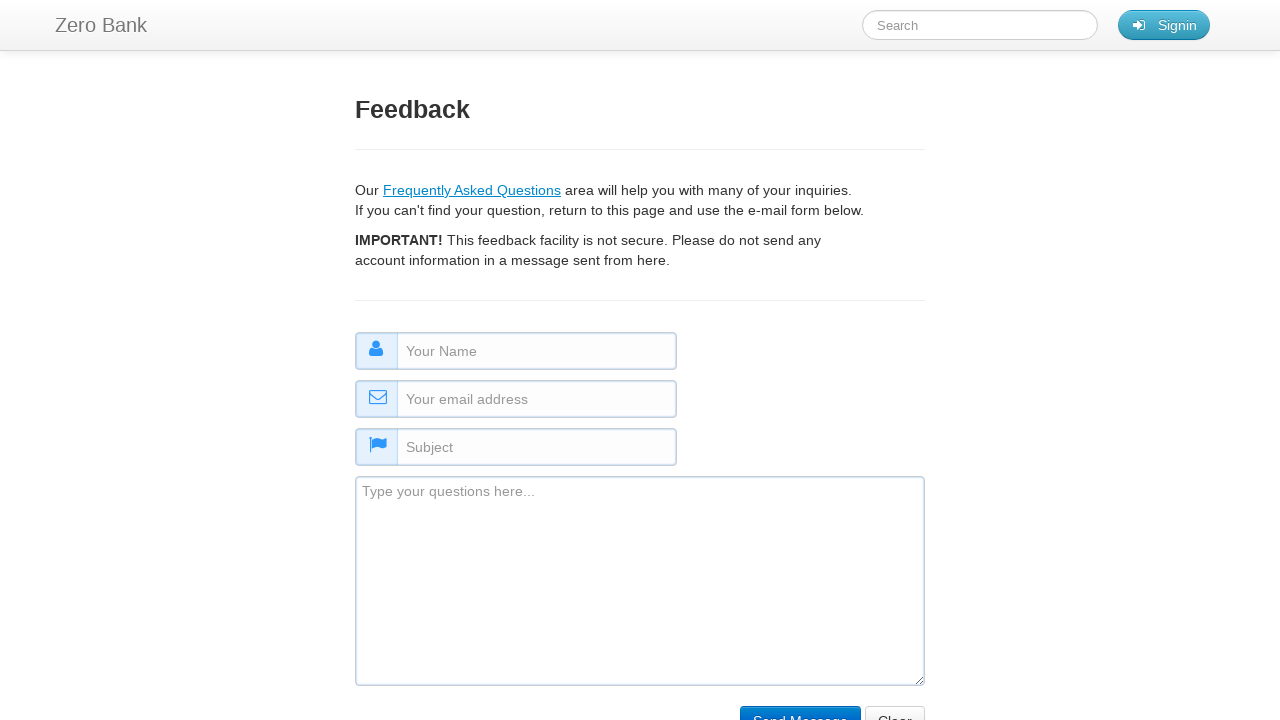

Filled name field with 'John Davidson' on #name
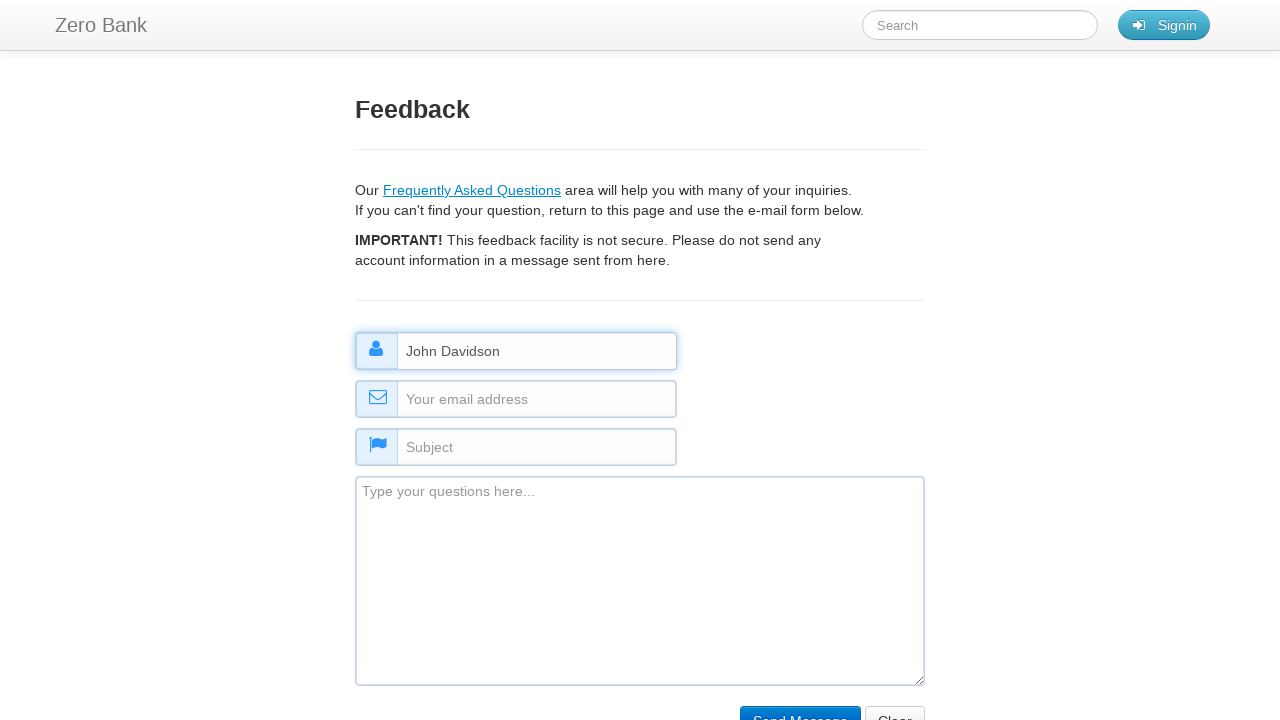

Filled email field with 'johndavidson@testmail.com' on #email
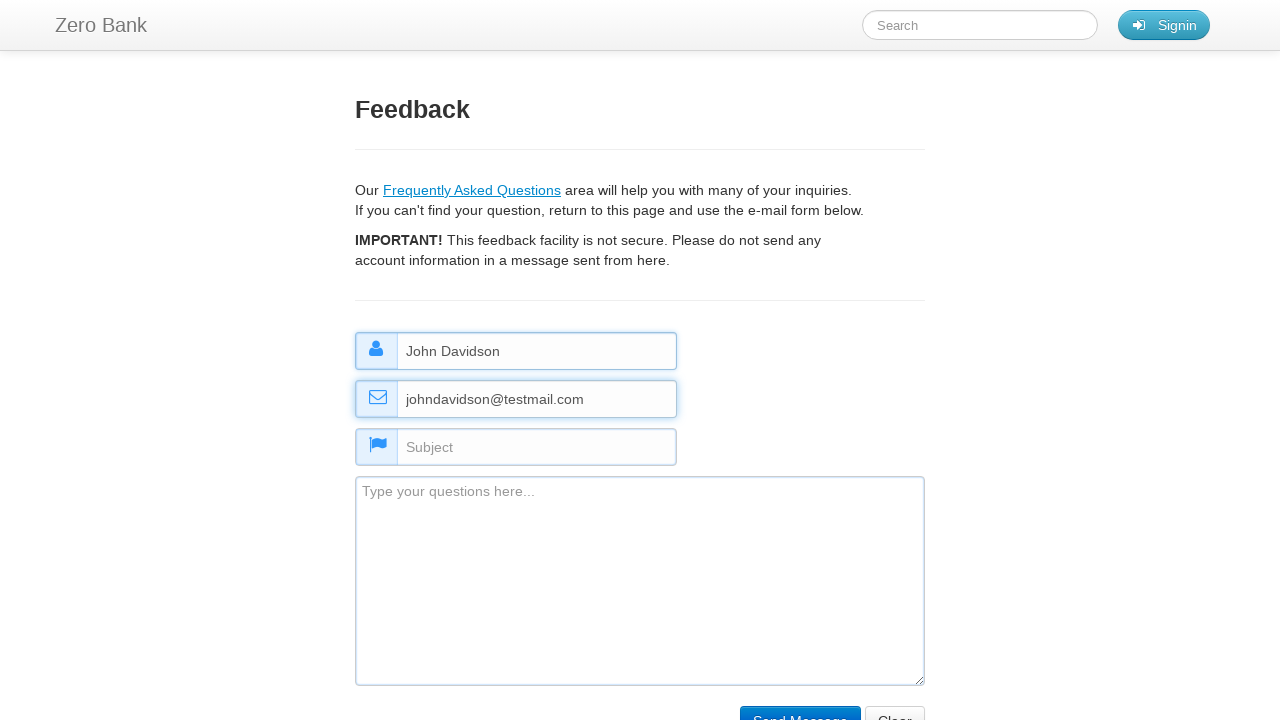

Filled subject field with 'Website Inquiry' on #subject
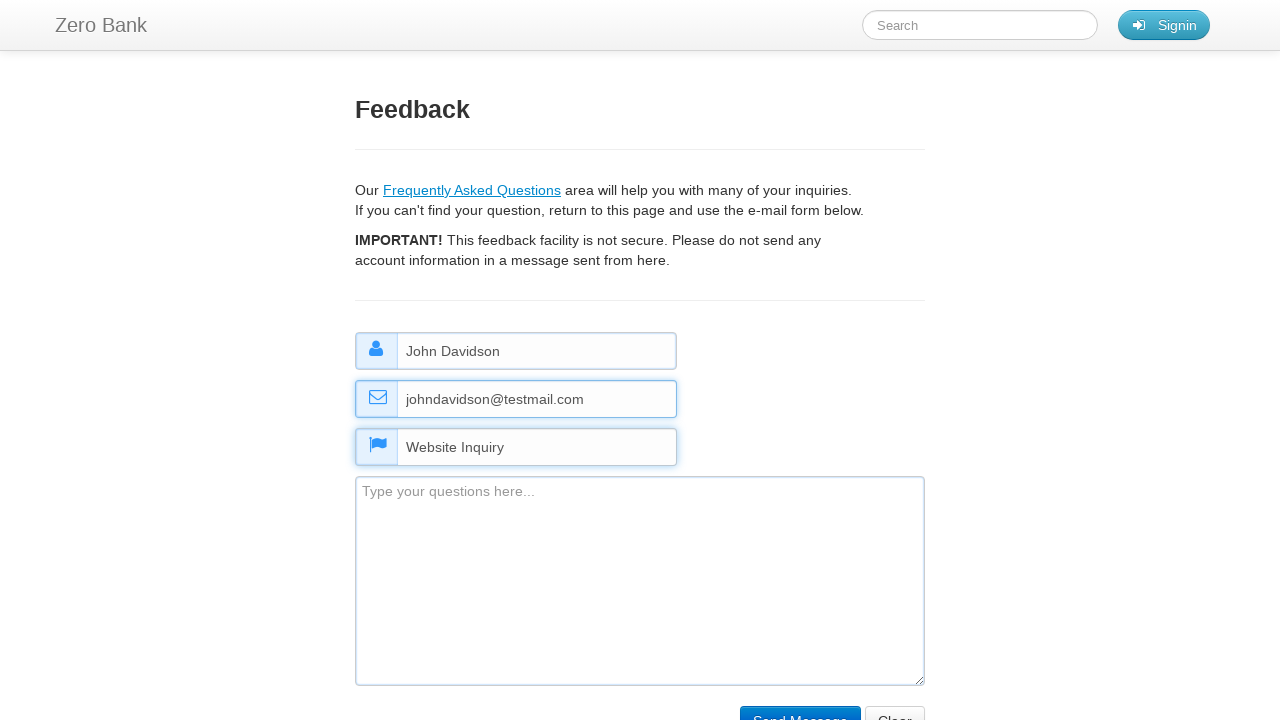

Filled comment field with test feedback message on #comment
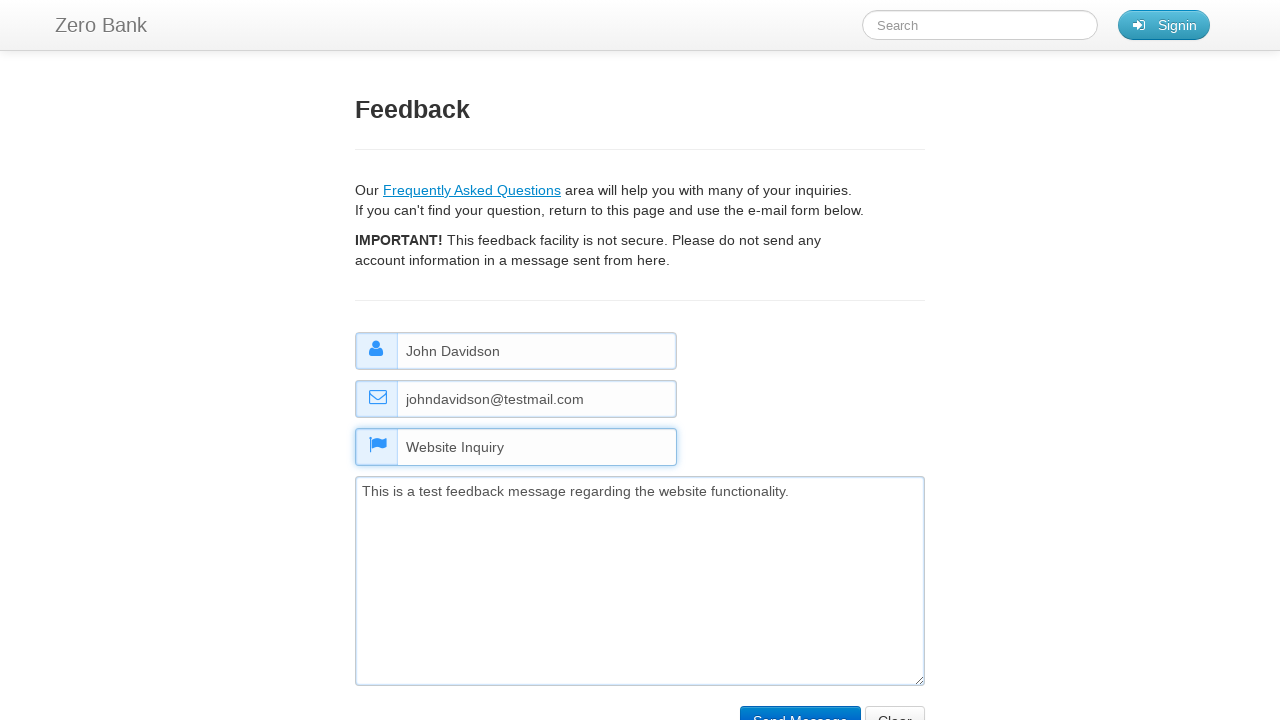

Clicked submit button to send feedback form at (800, 705) on input[type="submit"][value="Send Message"]
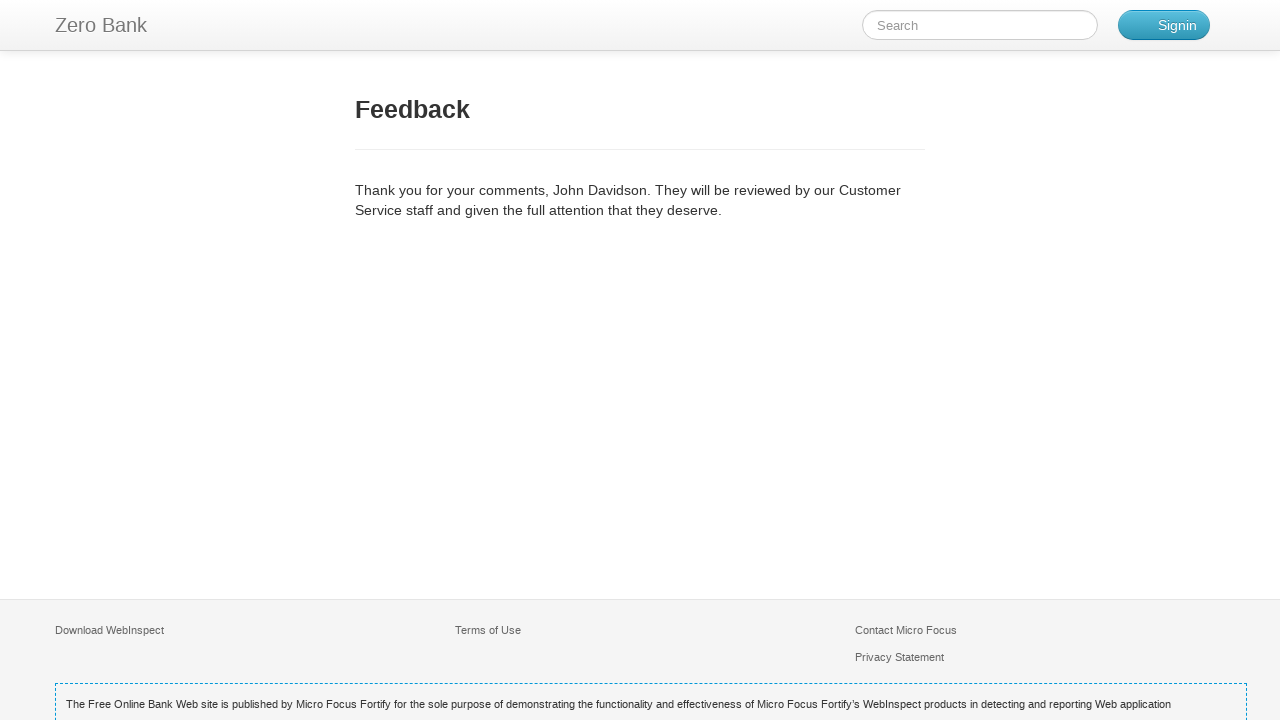

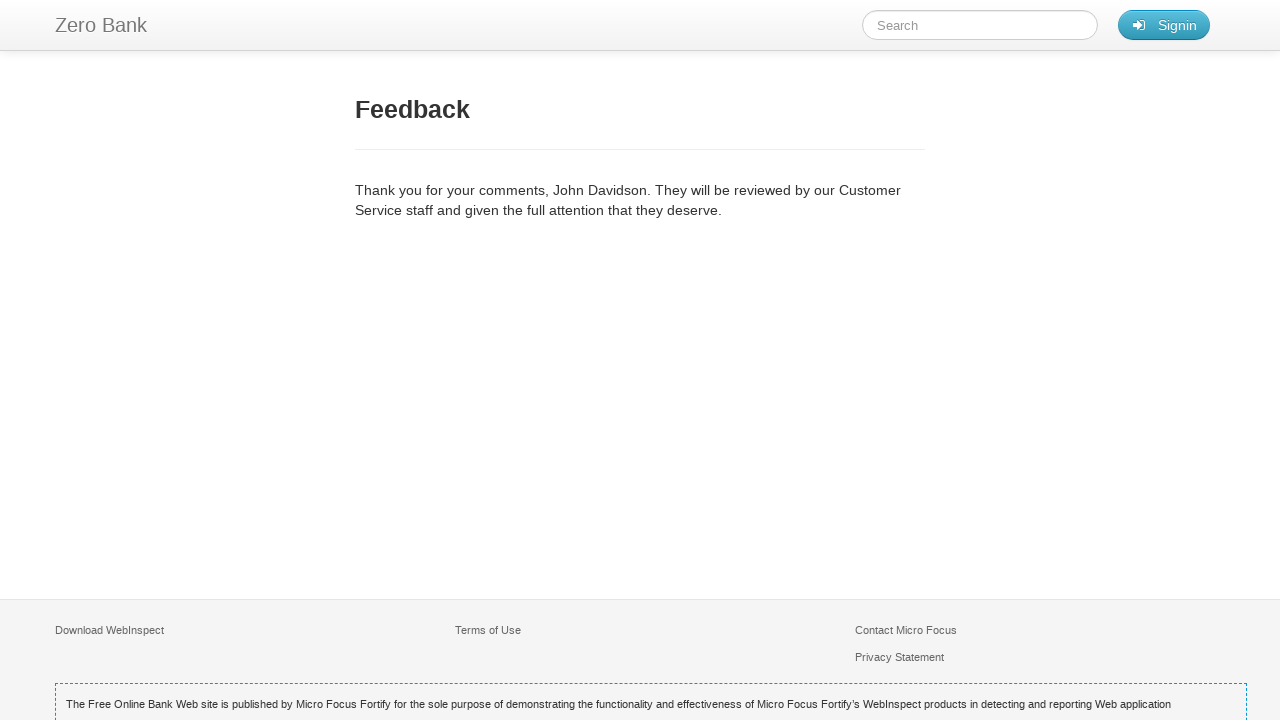